Tests various form locators by filling email, password, name fields, selecting checkboxes, radio buttons, and dropdown options on a practice form

Starting URL: https://rahulshettyacademy.com/angularpractice

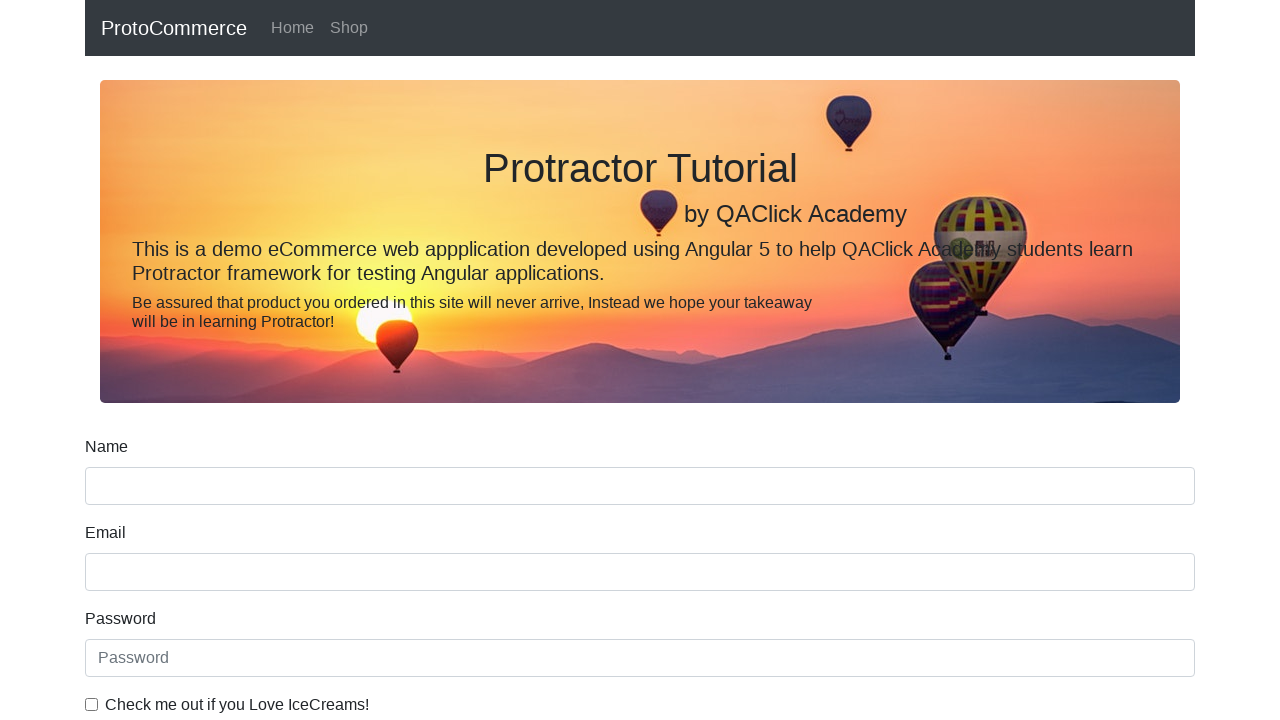

Filled email field with 'hello@gmail.com' on input[name='email']
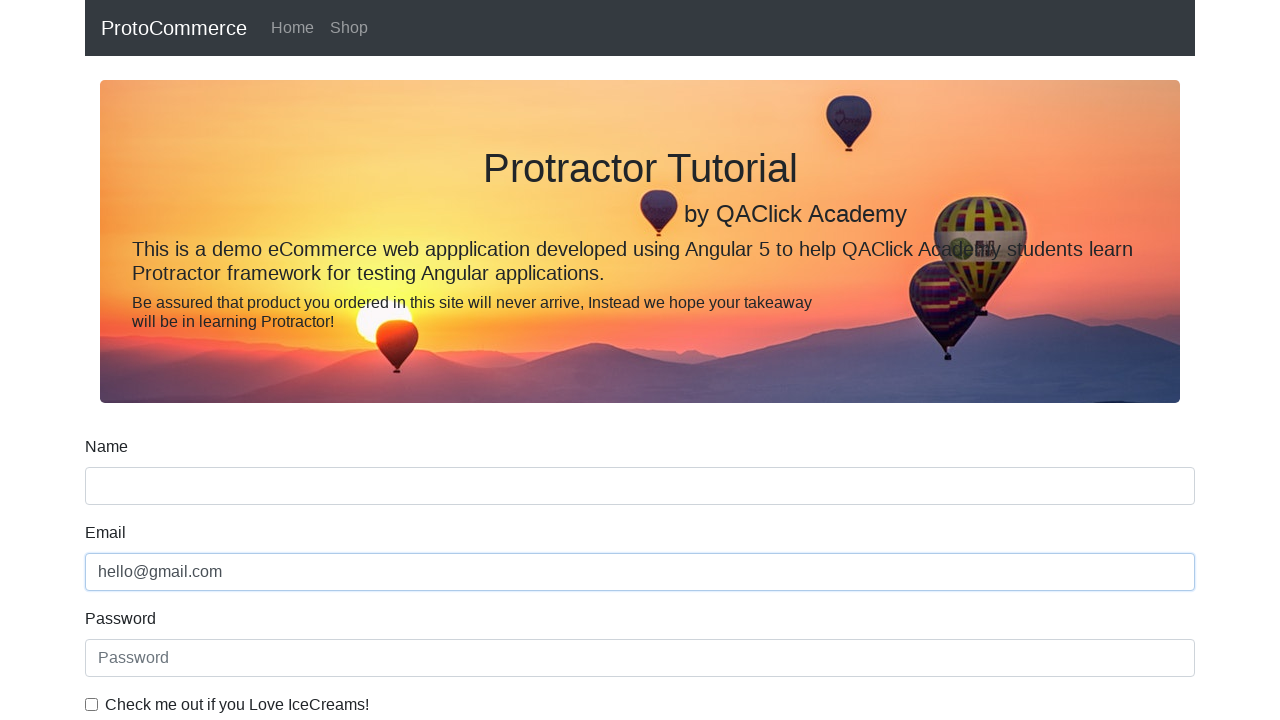

Filled password field with '123456' on #exampleInputPassword1
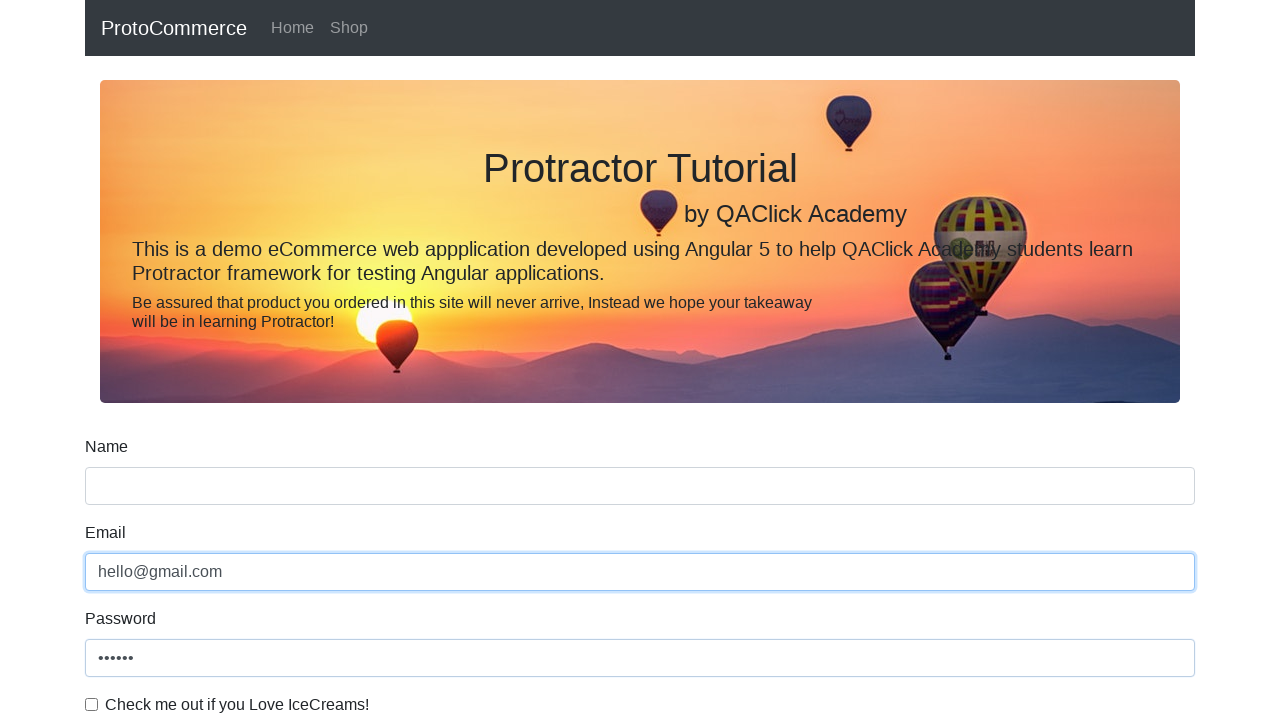

Clicked checkbox to enable it at (92, 704) on #exampleCheck1
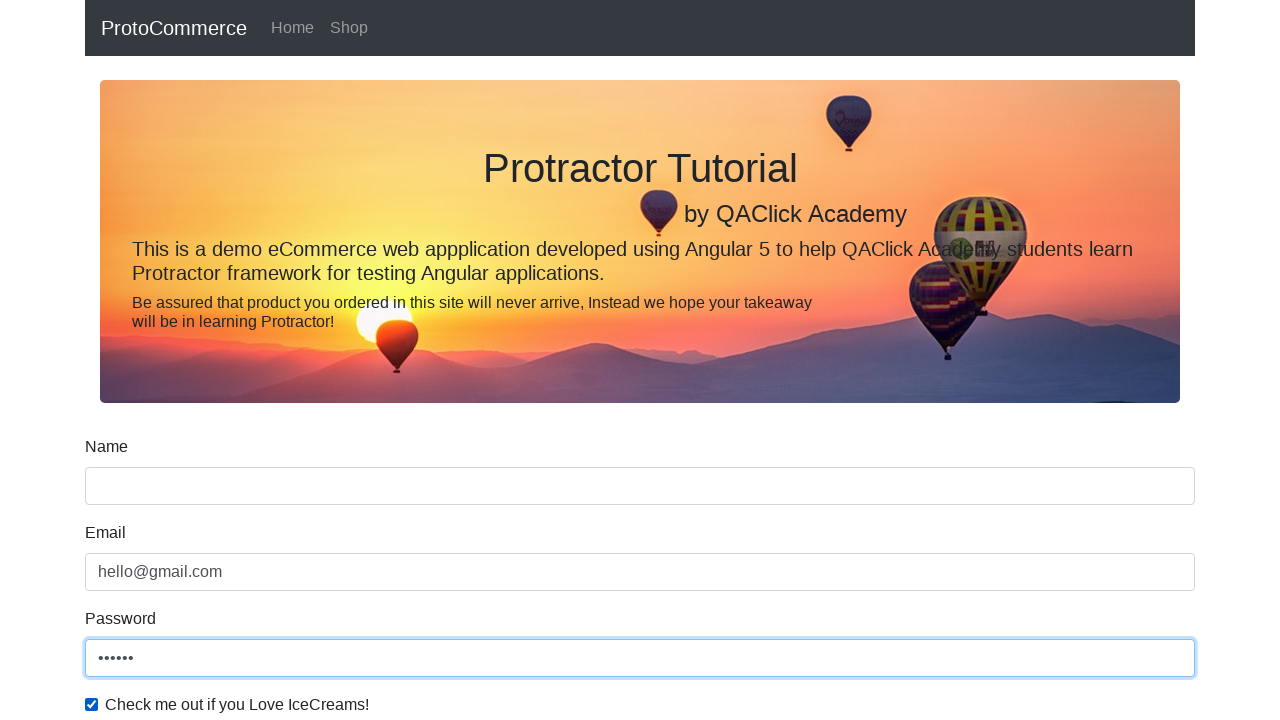

Clicked submit button at (123, 491) on input[type='submit']
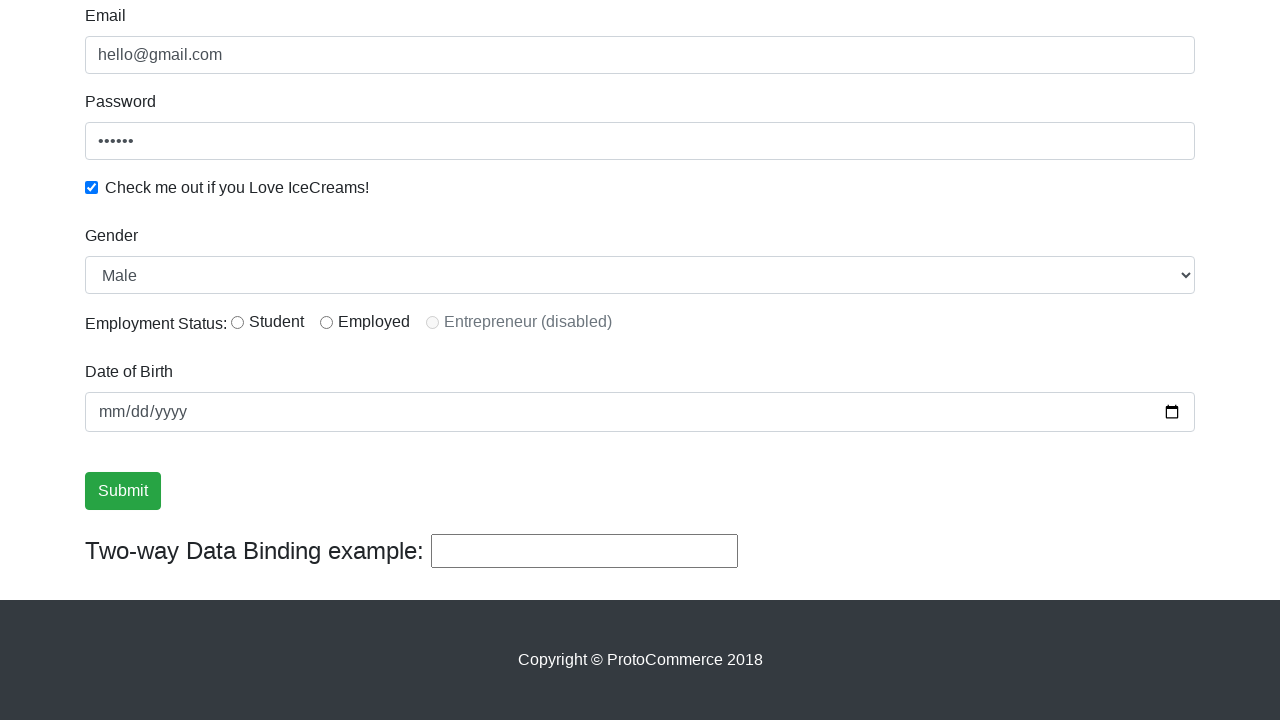

Success message appeared
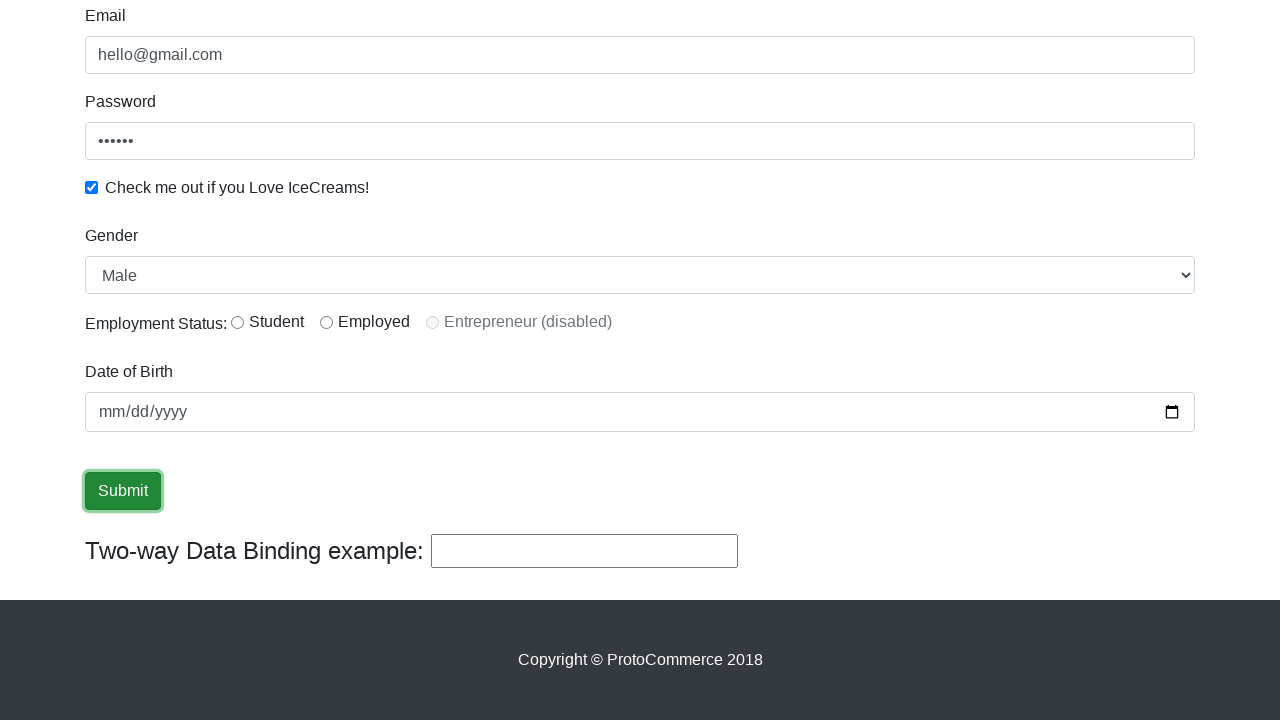

Retrieved success message text
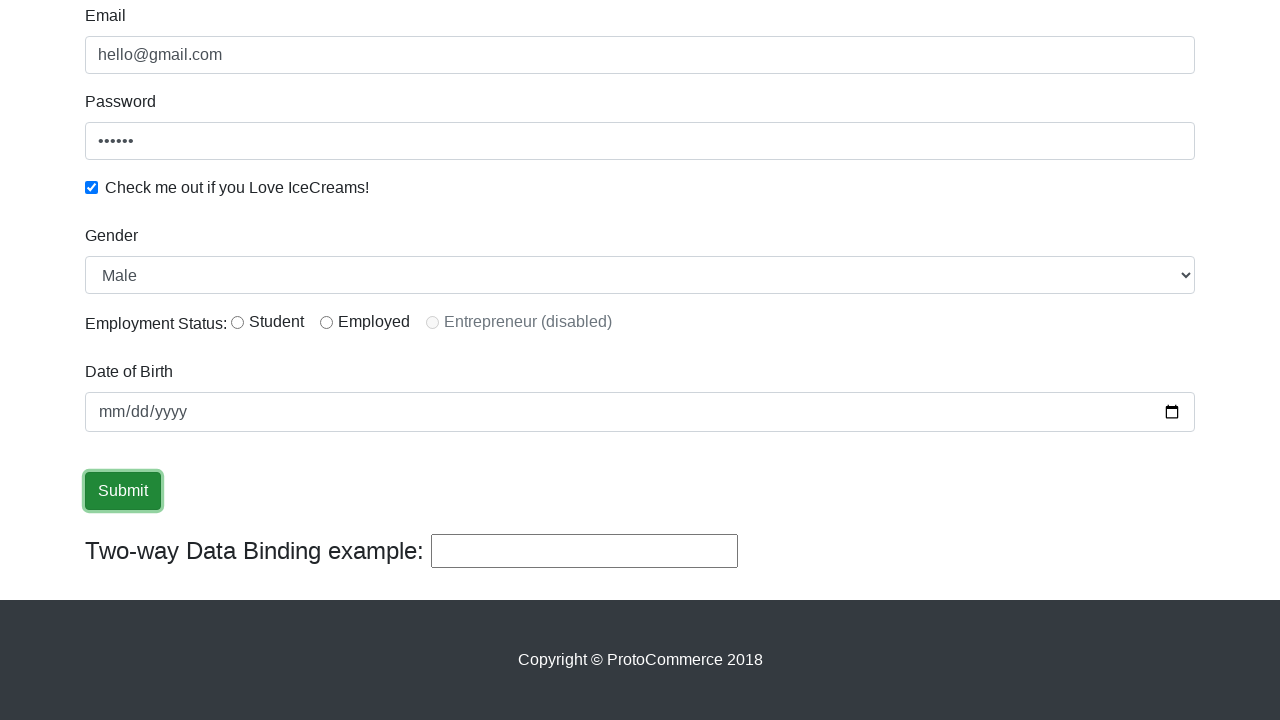

Verified success message contains 'Success!'
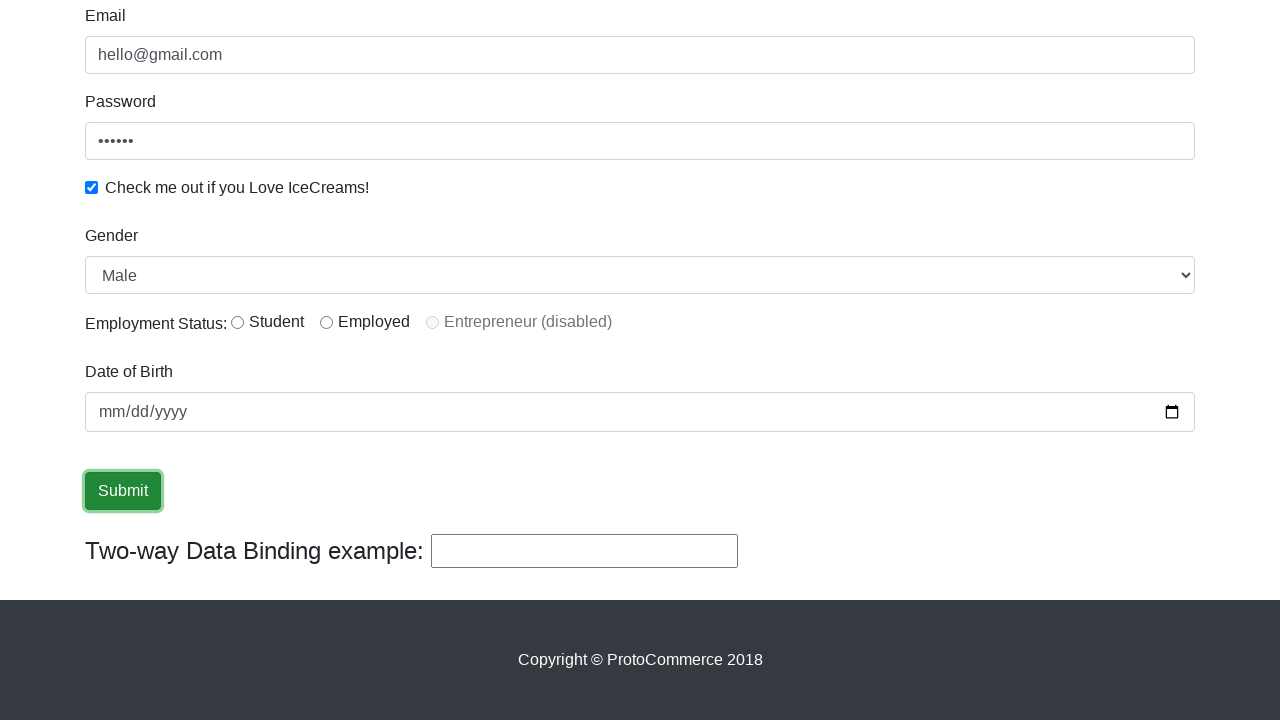

Filled name field with 'Fred' on input[name='name']
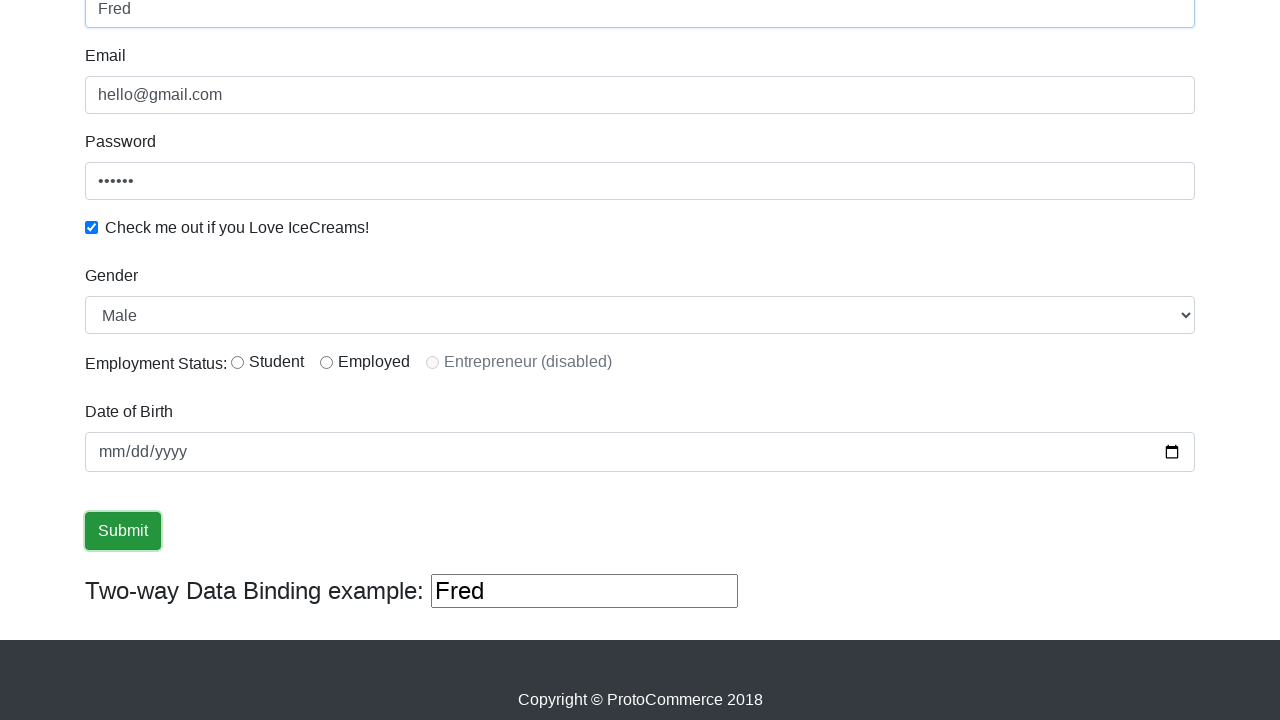

Selected radio button option at (238, 362) on #inlineRadio1
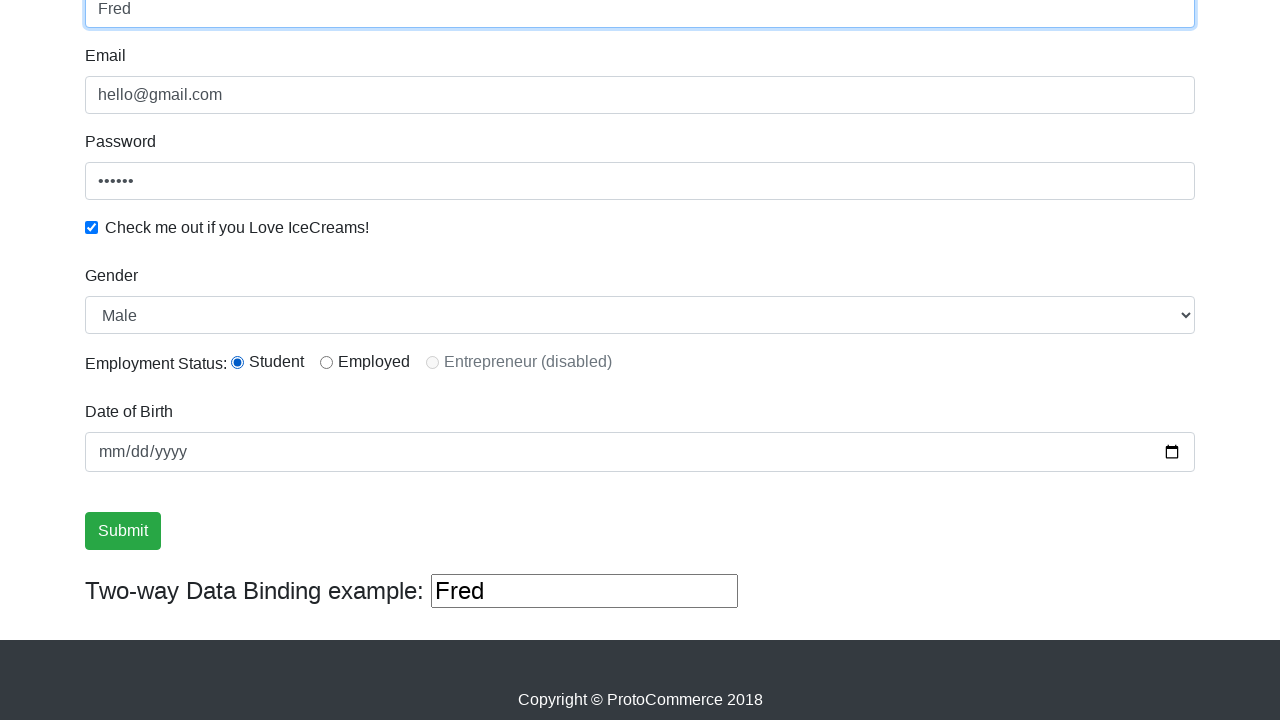

Unchecked the checkbox by clicking it again at (92, 227) on #exampleCheck1
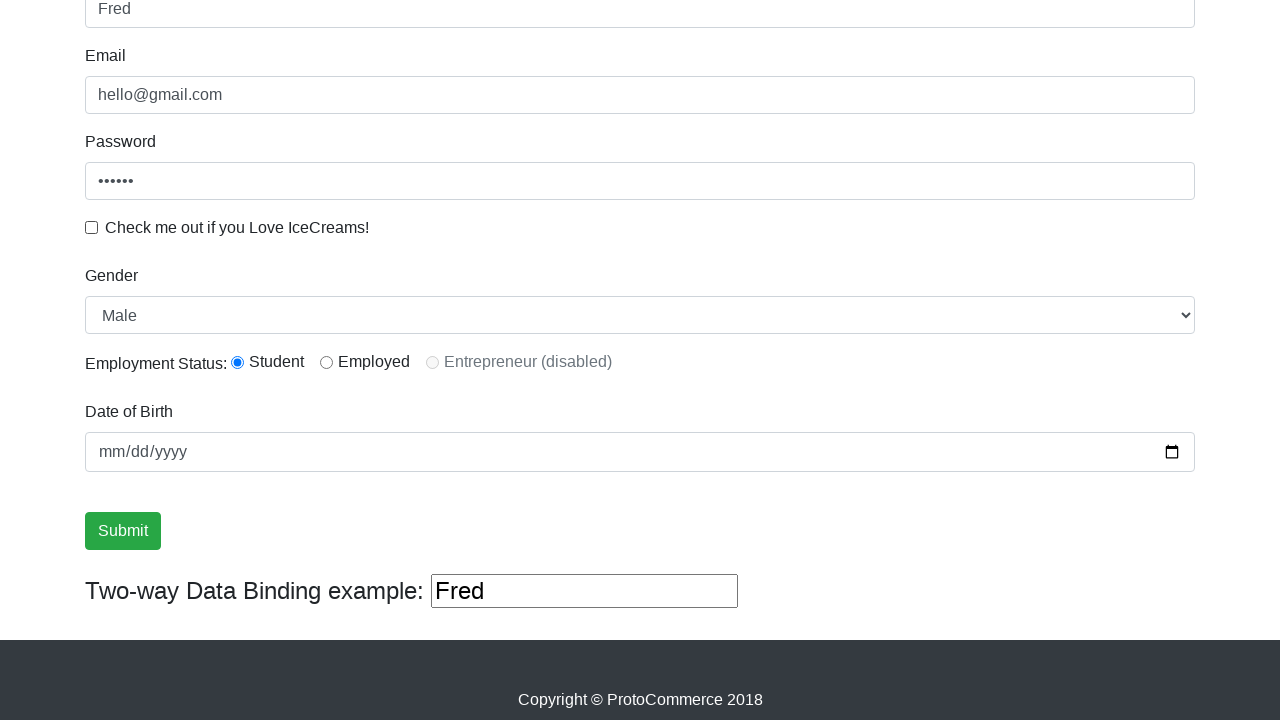

Selected 'Female' option from dropdown on #exampleFormControlSelect1
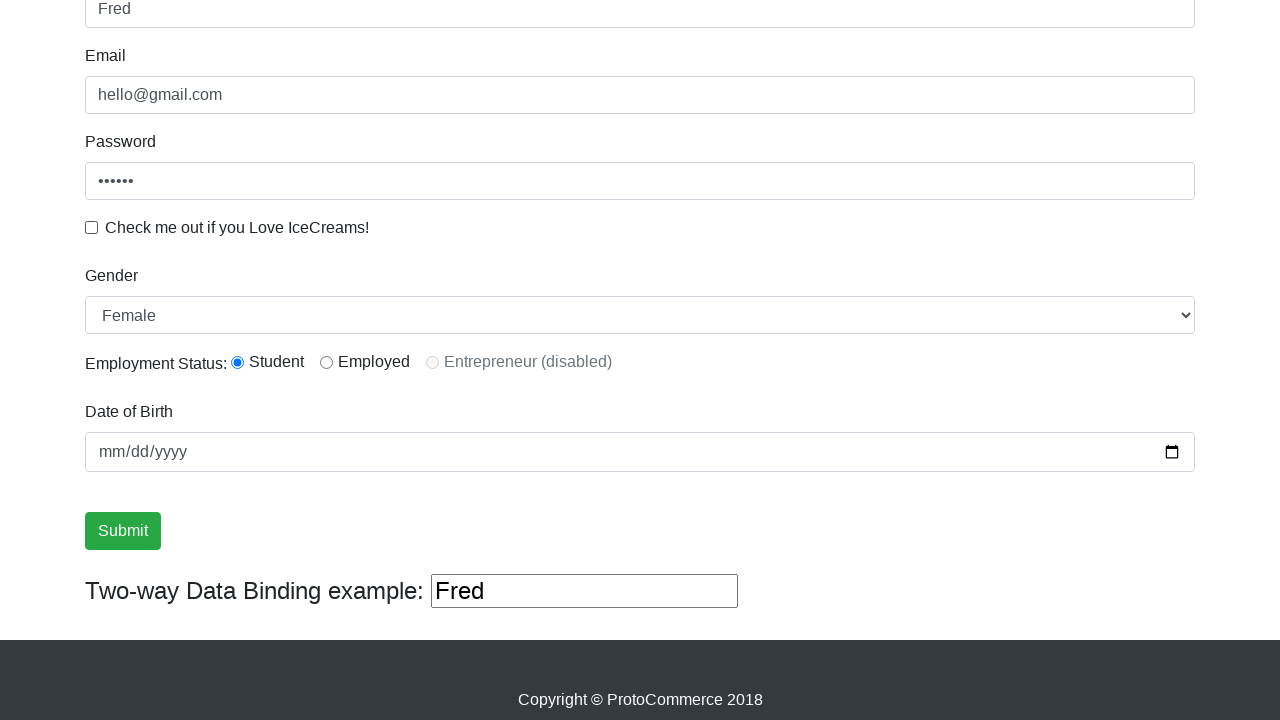

Filled third text input field with 'Hello' on (//input[@type='text'])[3]
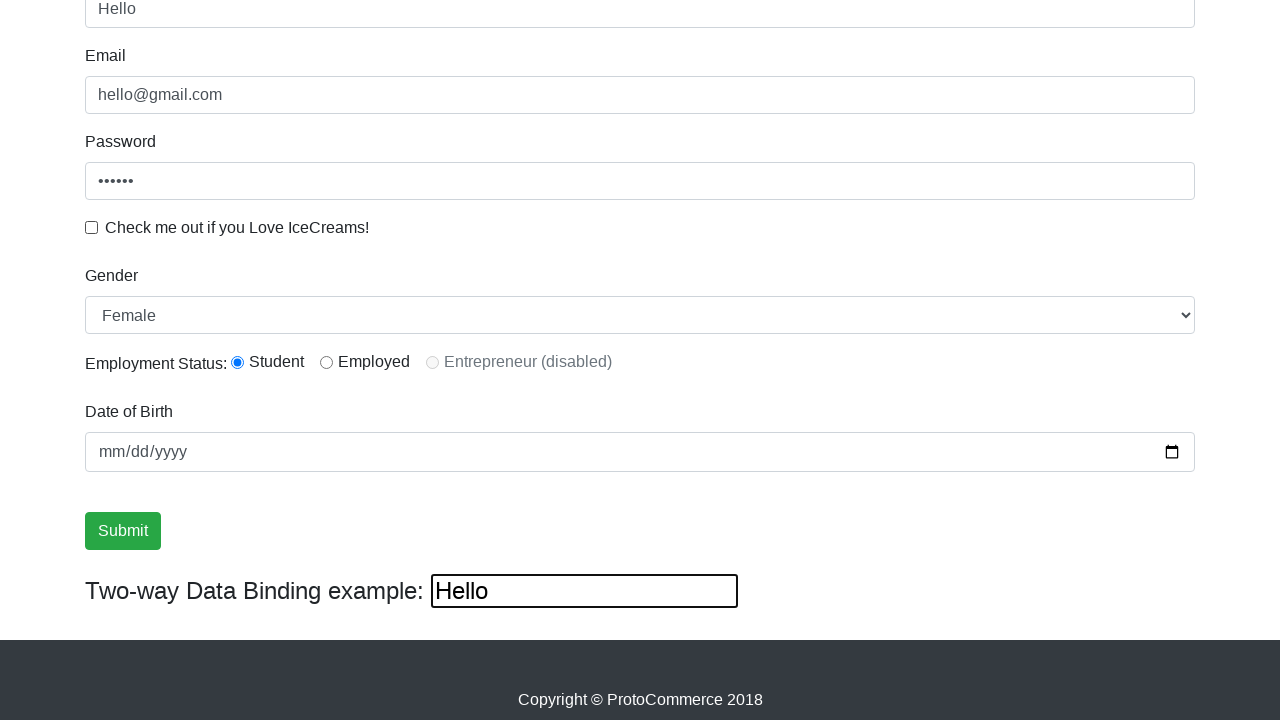

Cleared the third text input field on (//input[@type='text'])[3]
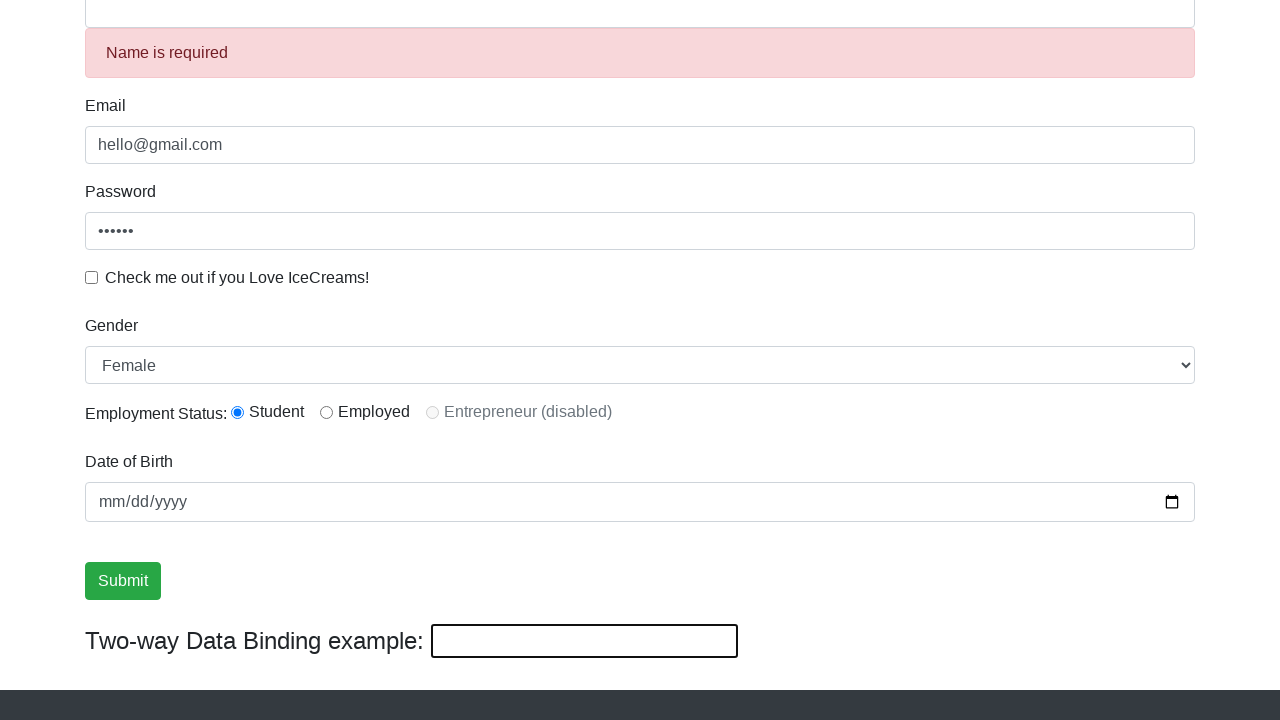

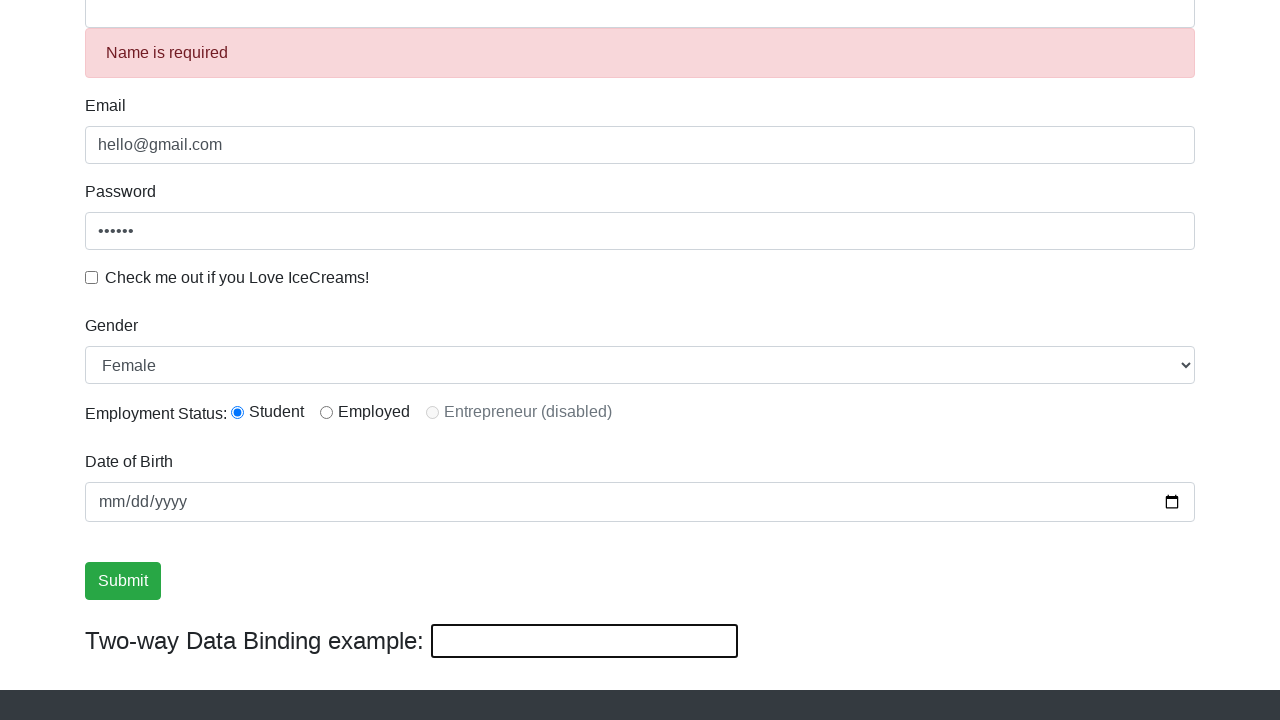